Tests a BMI calculator by entering weight (95) and height (180), clicking the calculate button, and verifying the BMI result equals 29.

Starting URL: https://atidcollege.co.il/Xamples/bmi/

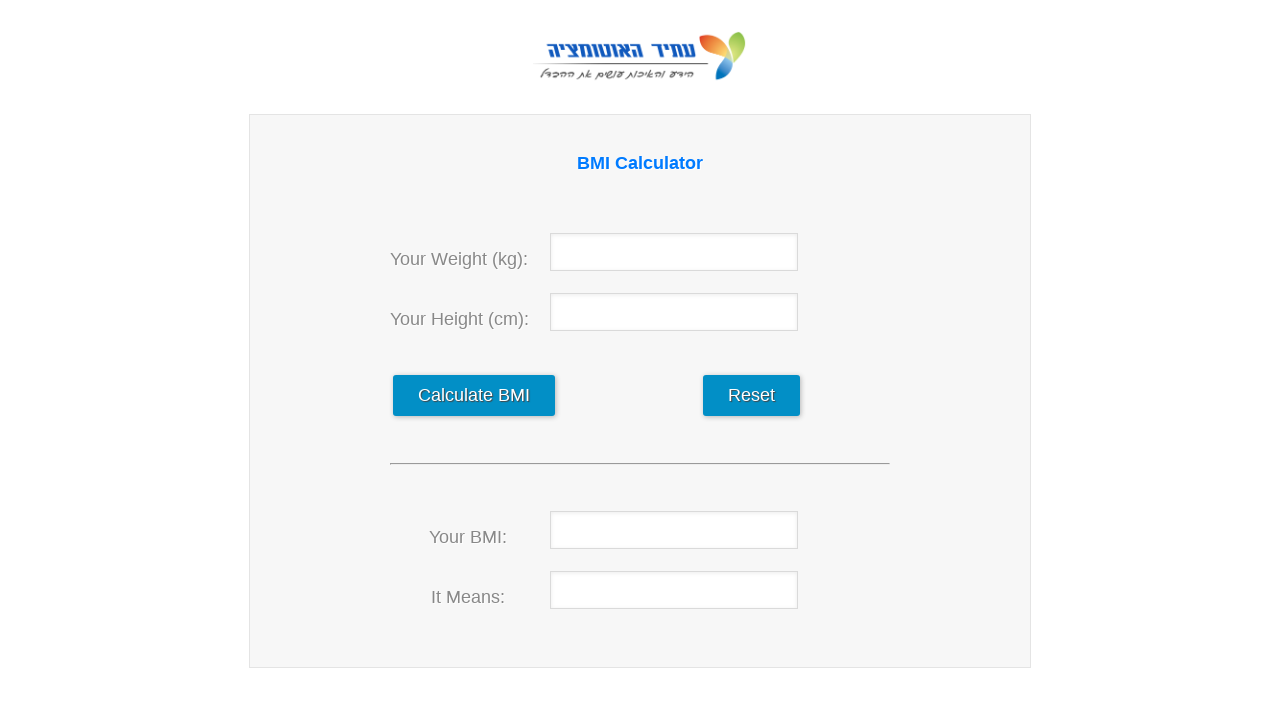

Filled weight field with 95 kg on #weight
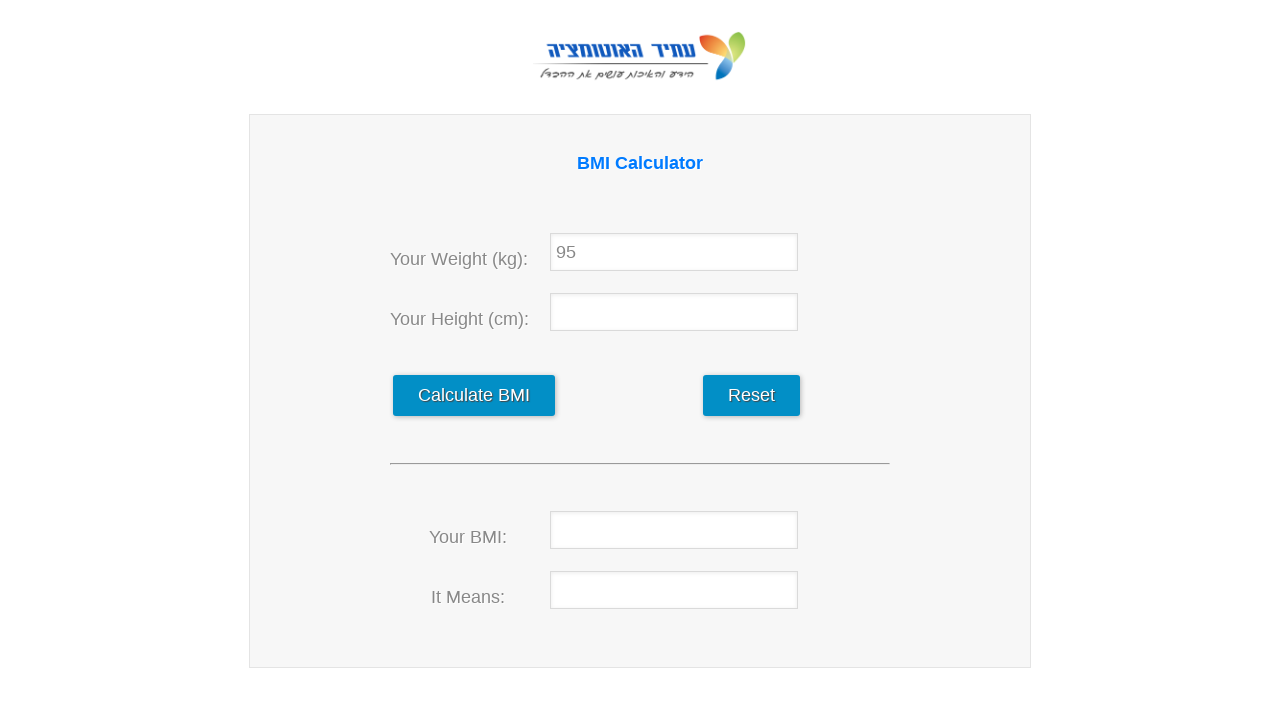

Filled height field with 180 cm on #hight
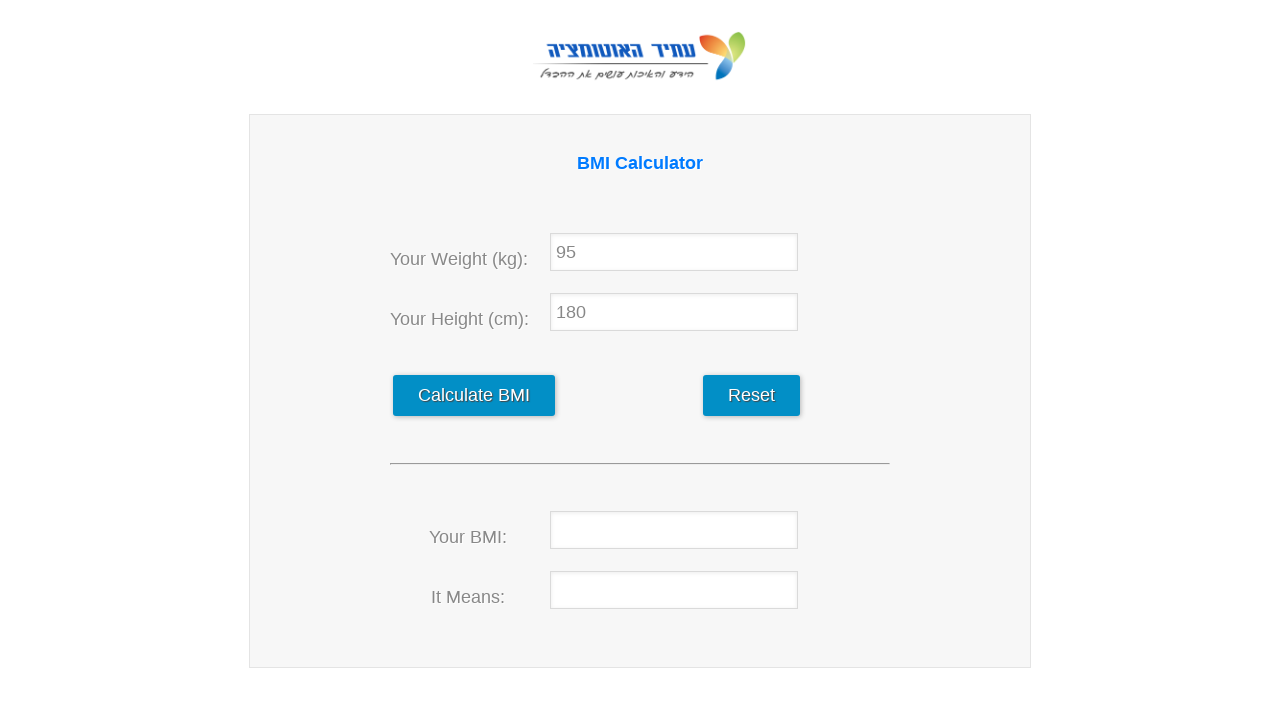

Clicked calculate button at (474, 396) on #calculate_data
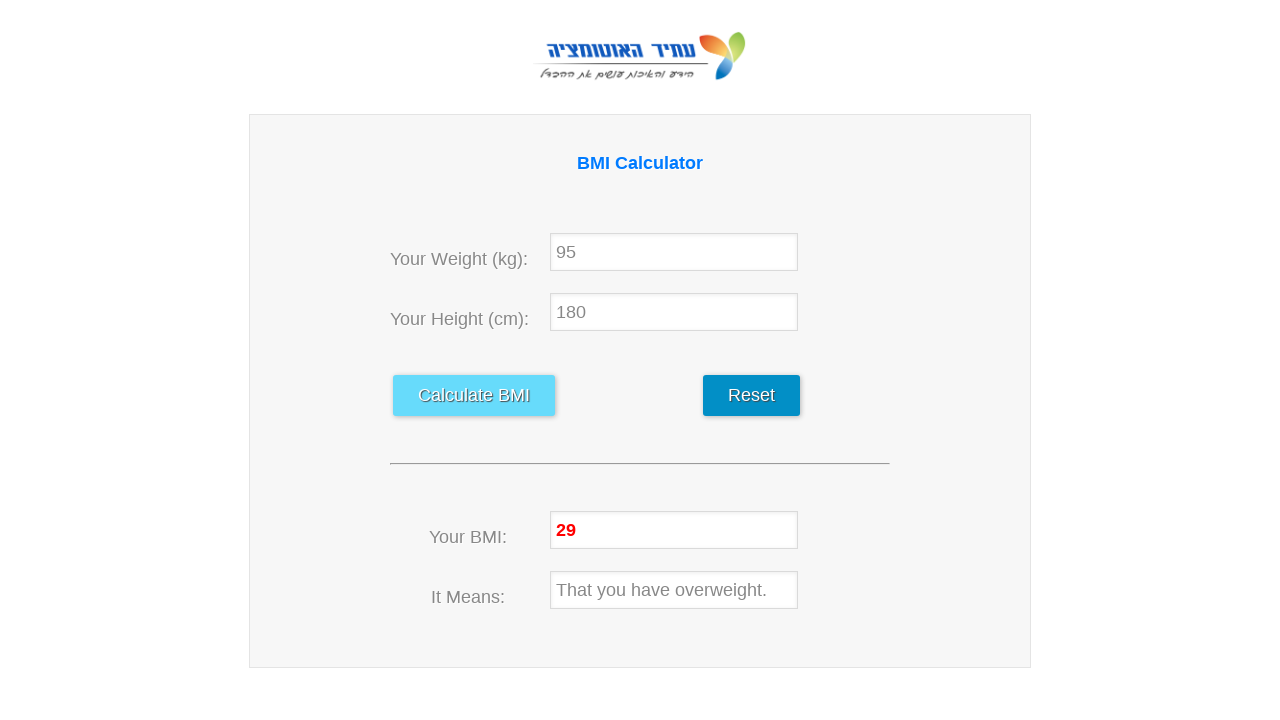

BMI result element loaded
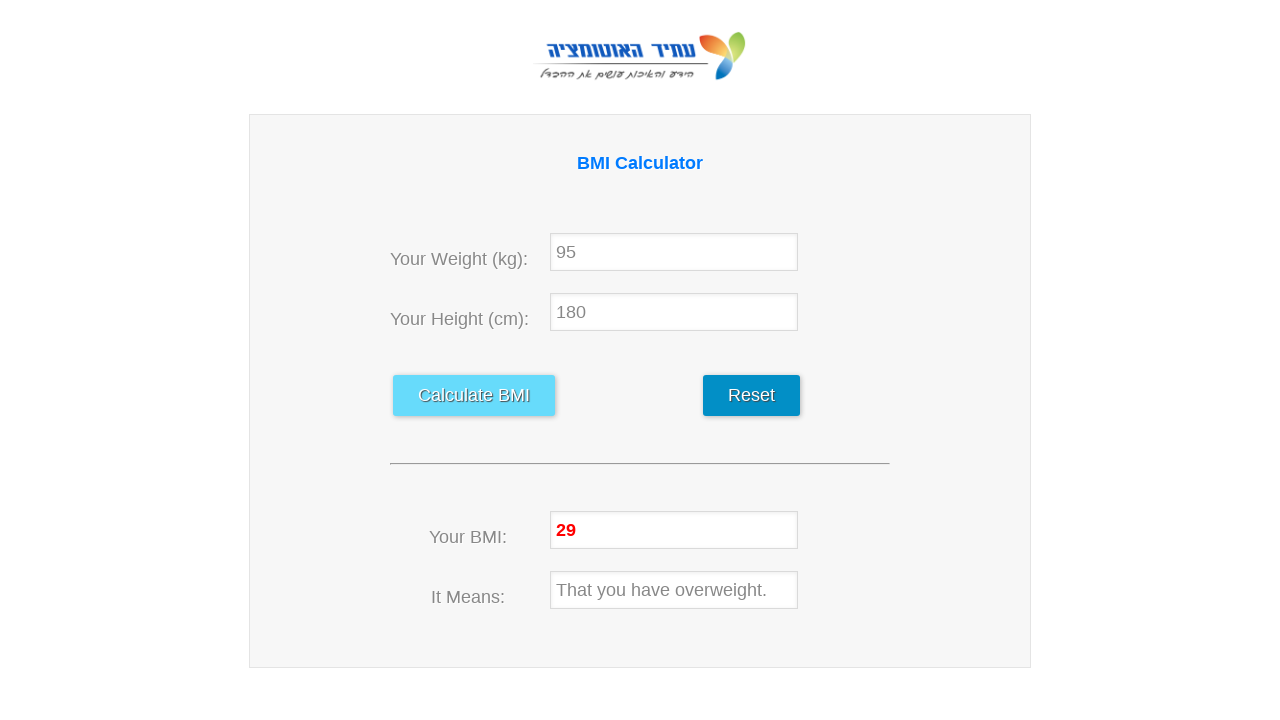

Retrieved BMI result value: 29
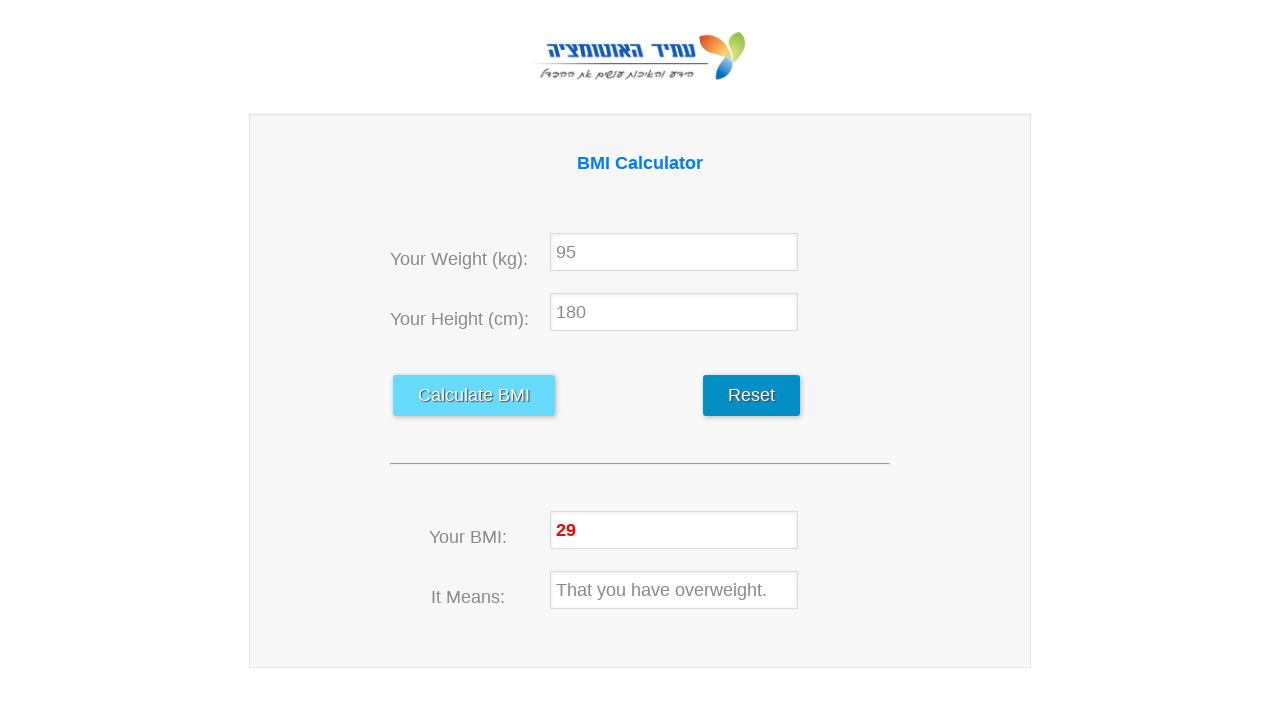

Verified BMI result equals expected value of 29
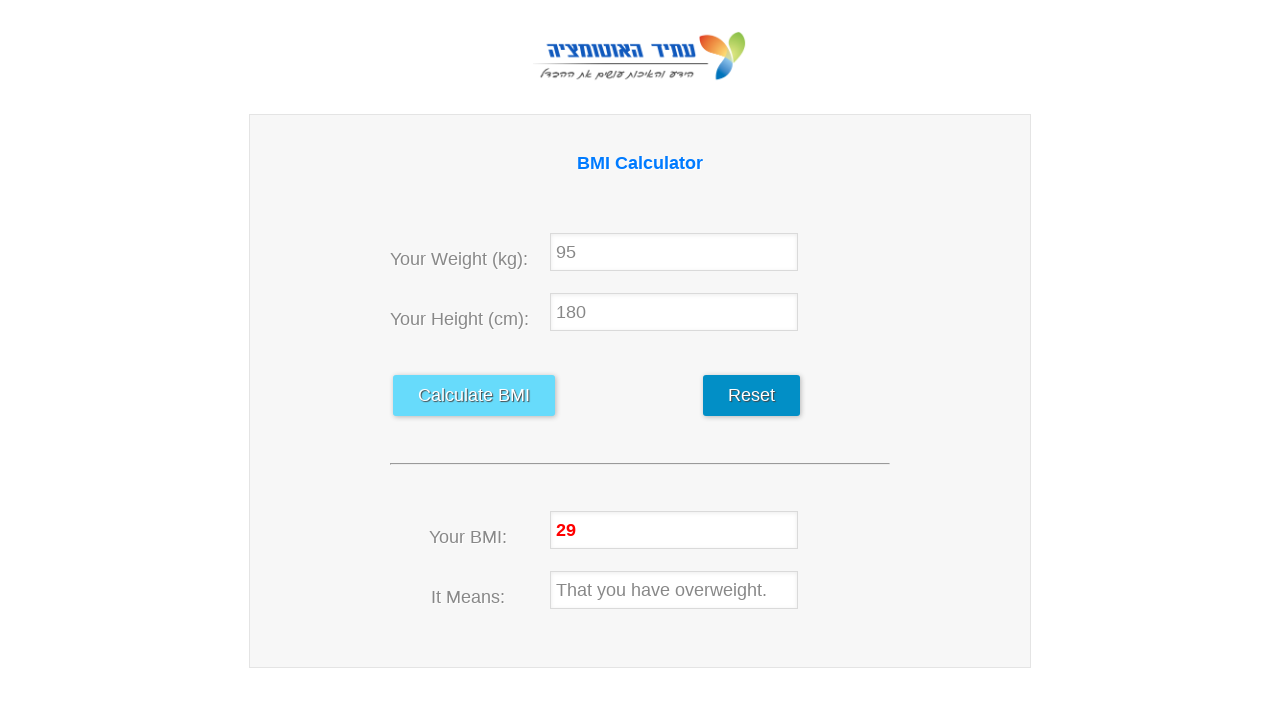

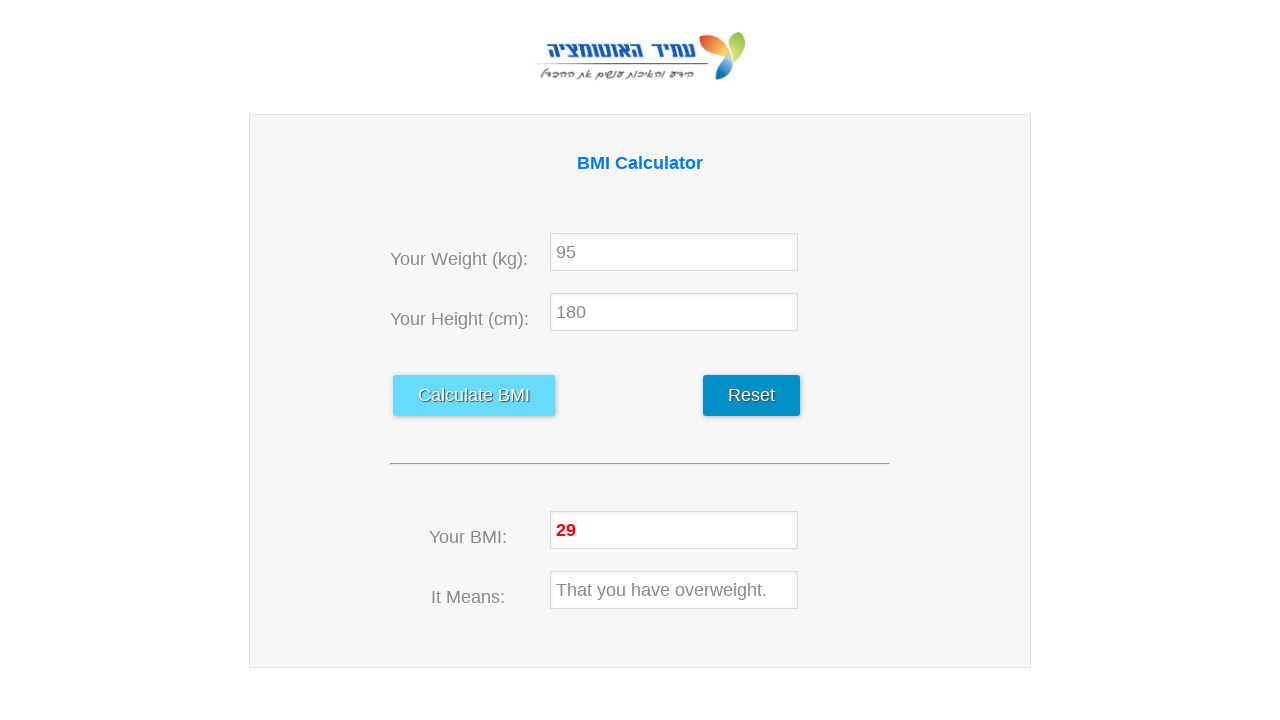